Tests browser navigation by navigating to CodersLab website, then using back and forward browser navigation controls

Starting URL: https://coderslab.pl/pl

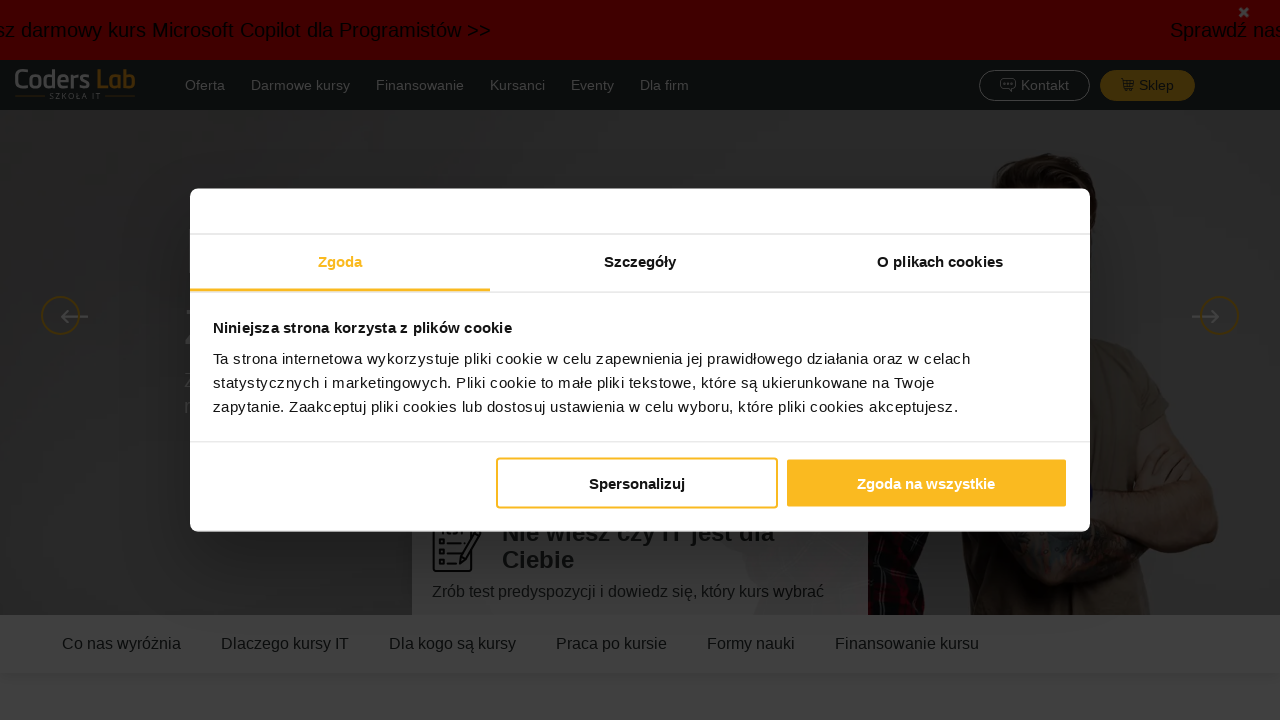

Navigated to CodersLab website at https://coderslab.pl/pl
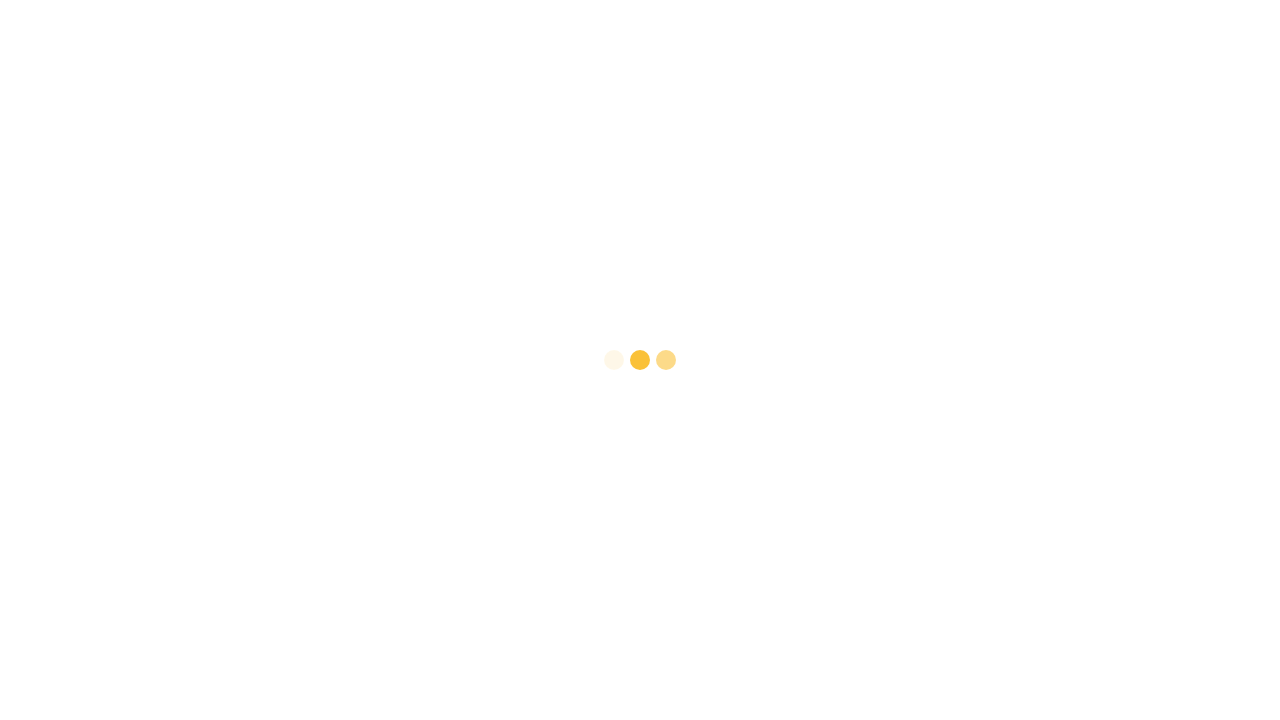

Navigated back in browser history
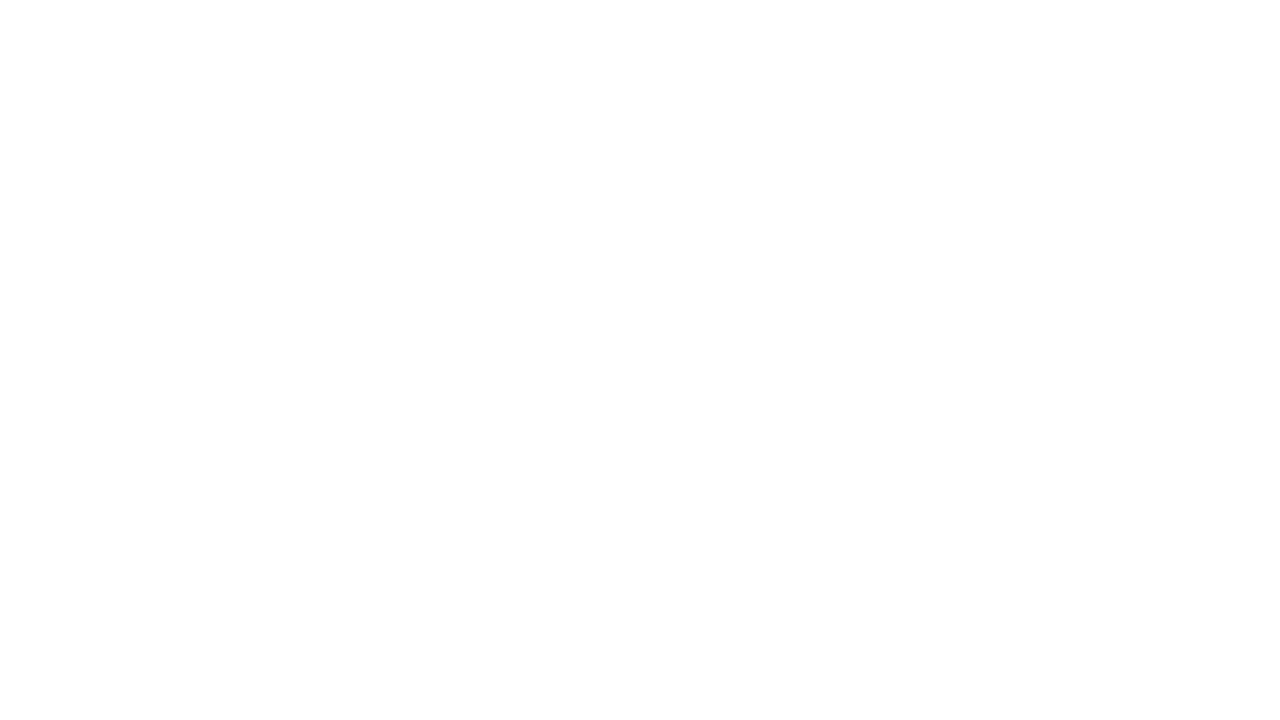

Navigated forward in browser history
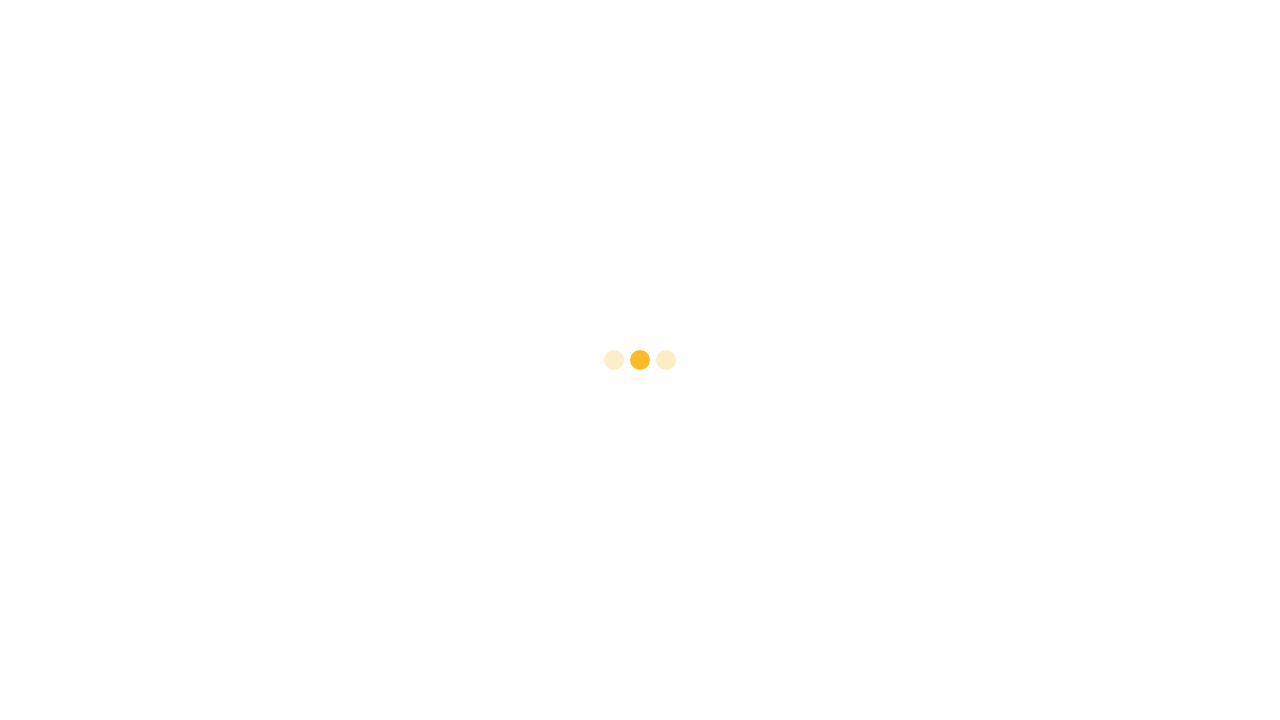

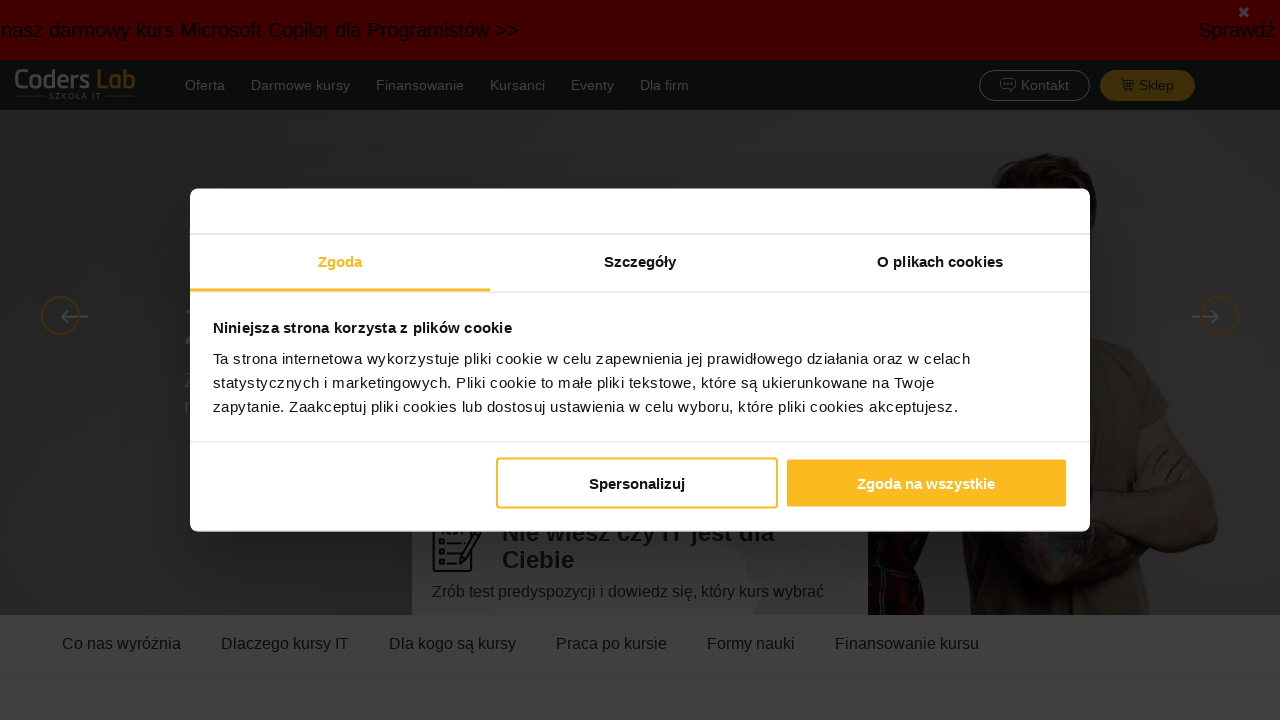